Tests iframe interaction by switching to iframe, filling a text field, clicking a button, and then switching back to main content

Starting URL: http://antoniotrindade.com.br/treinoautomacao/elementsweb.html

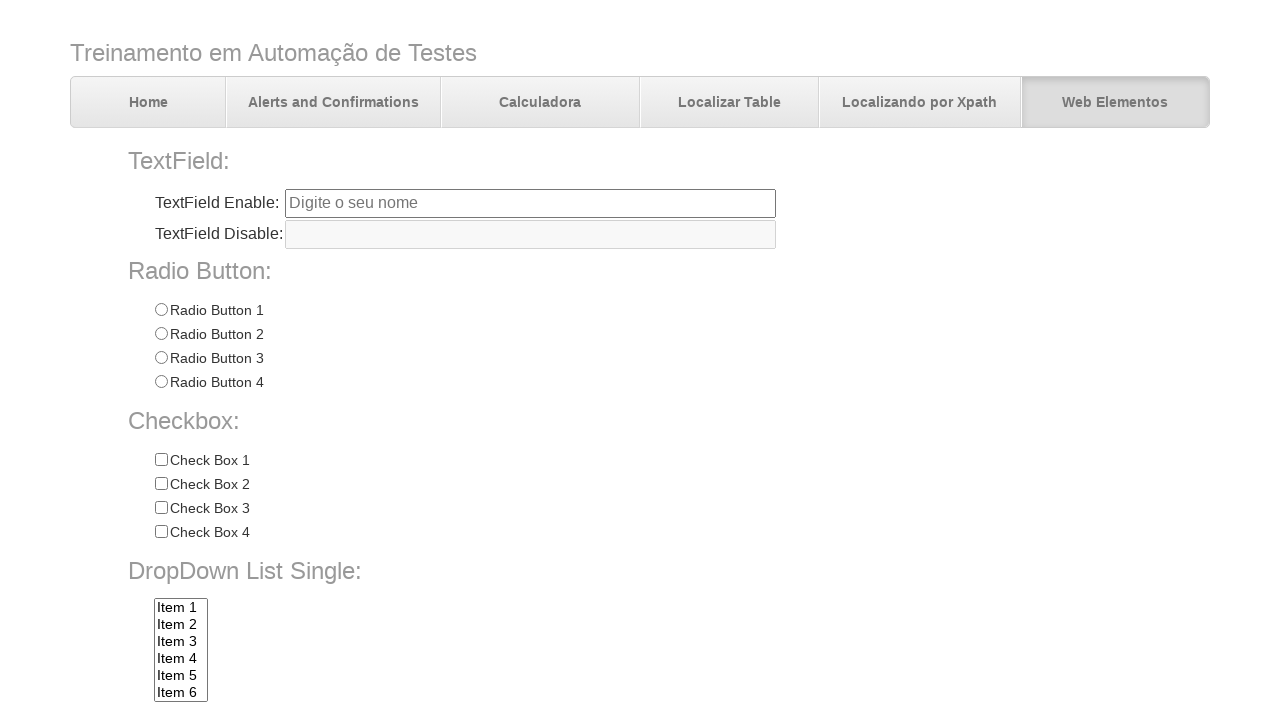

Set up dialog handler to accept alerts
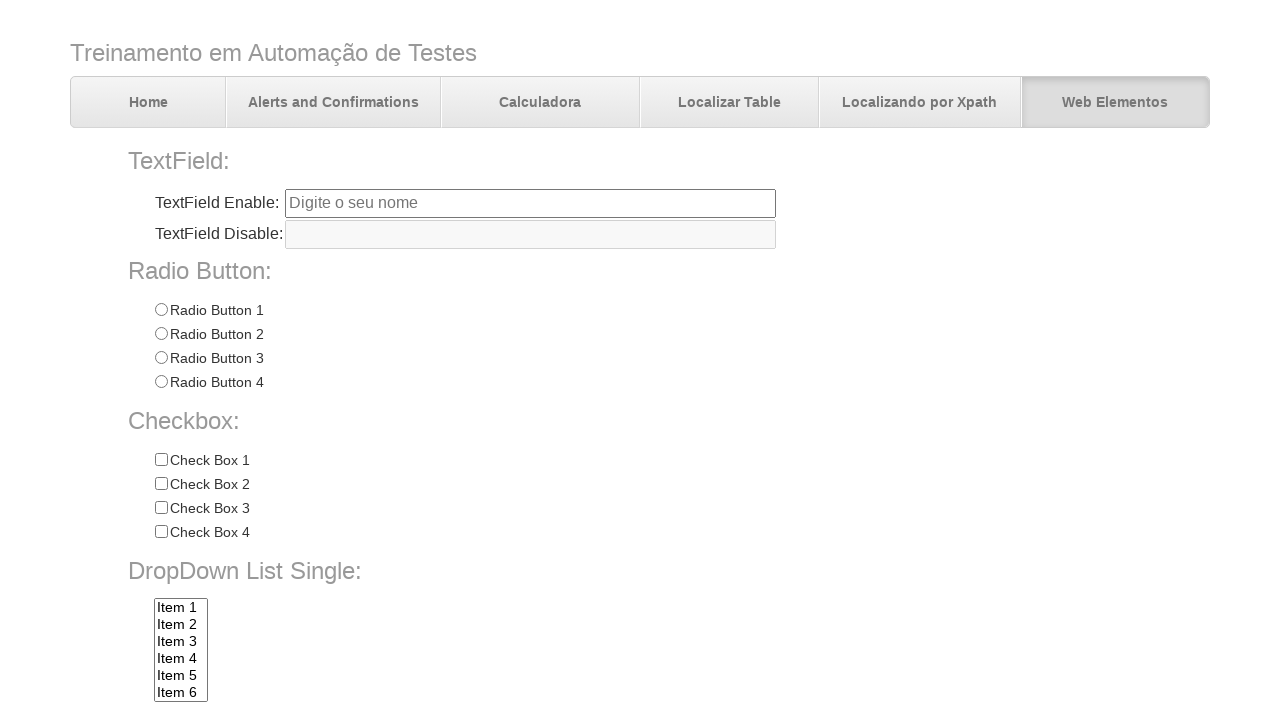

Located iframe with id 'frame1'
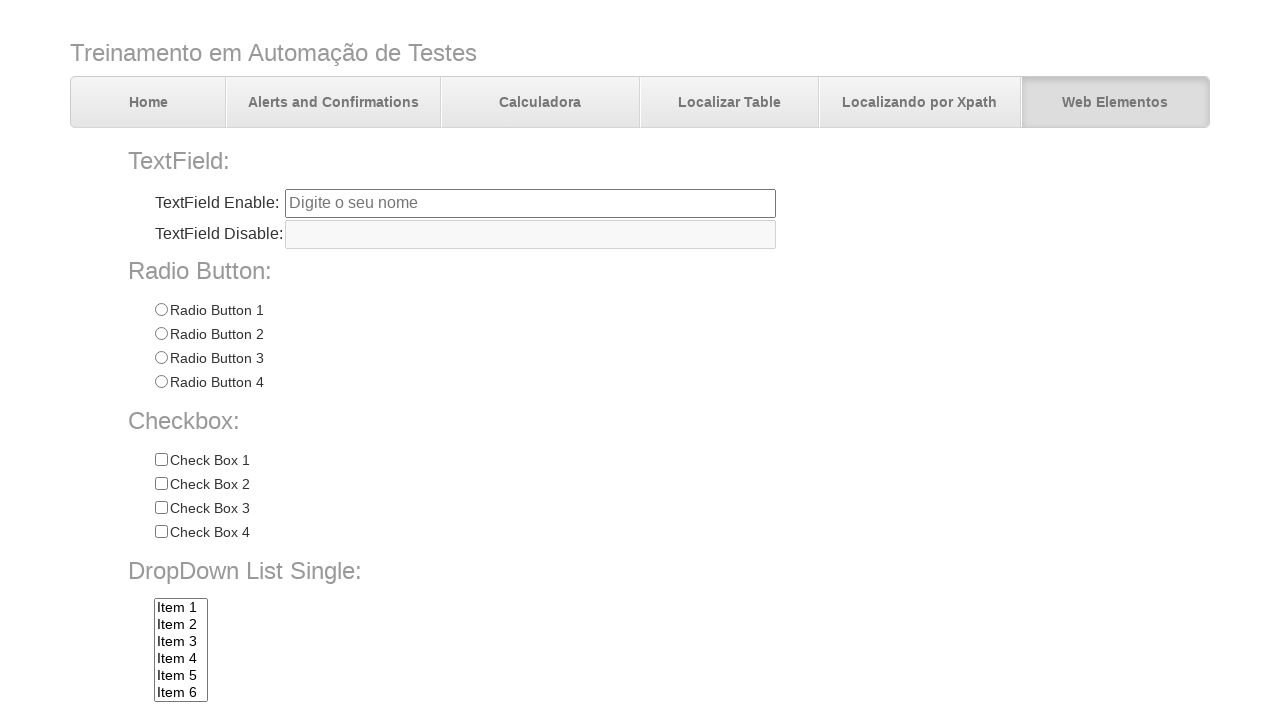

Filled text field inside iframe with 'Água' on #frame1 >> internal:control=enter-frame >> #tfiframe
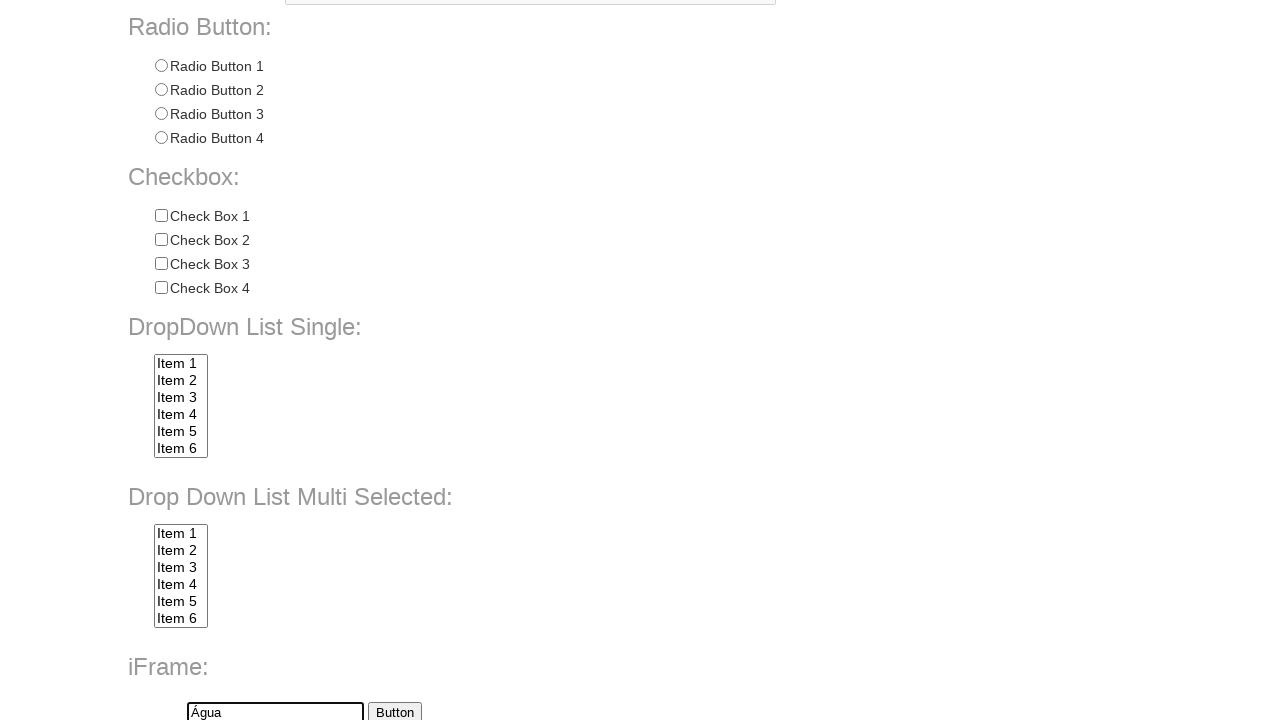

Verified text field value equals 'Água'
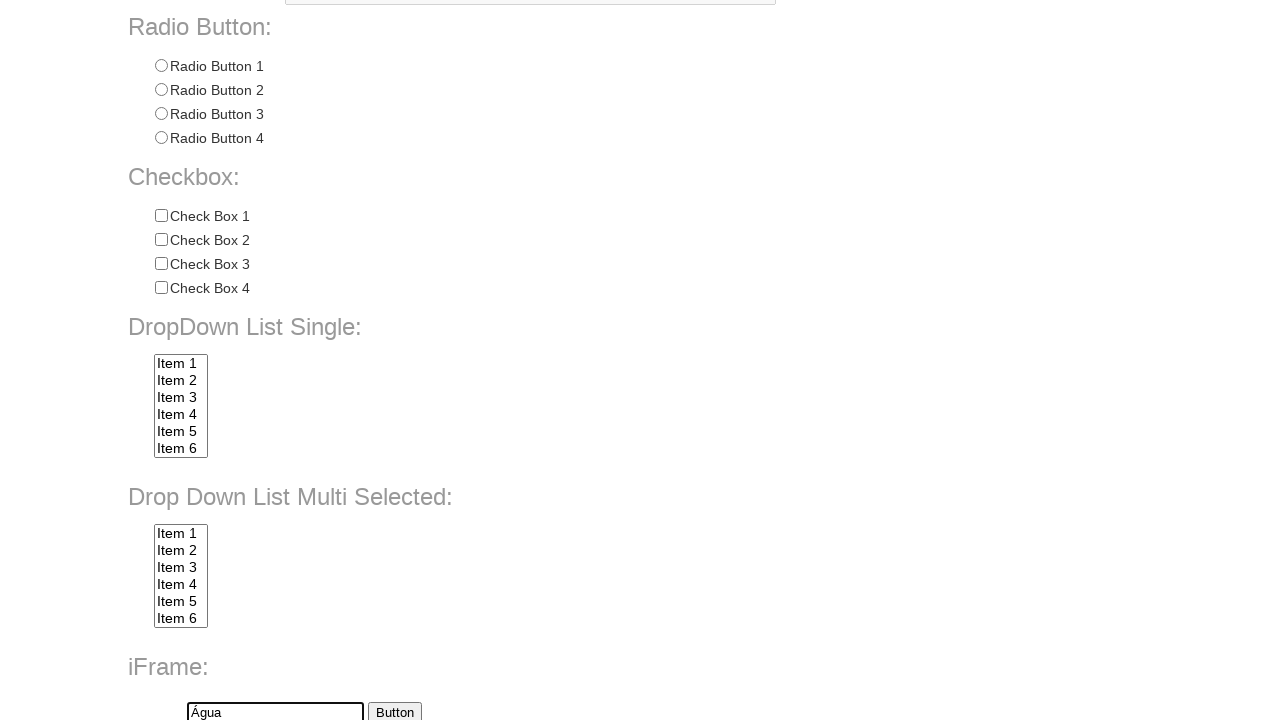

Clicked button inside iframe at (394, 710) on #frame1 >> internal:control=enter-frame >> #btniframe
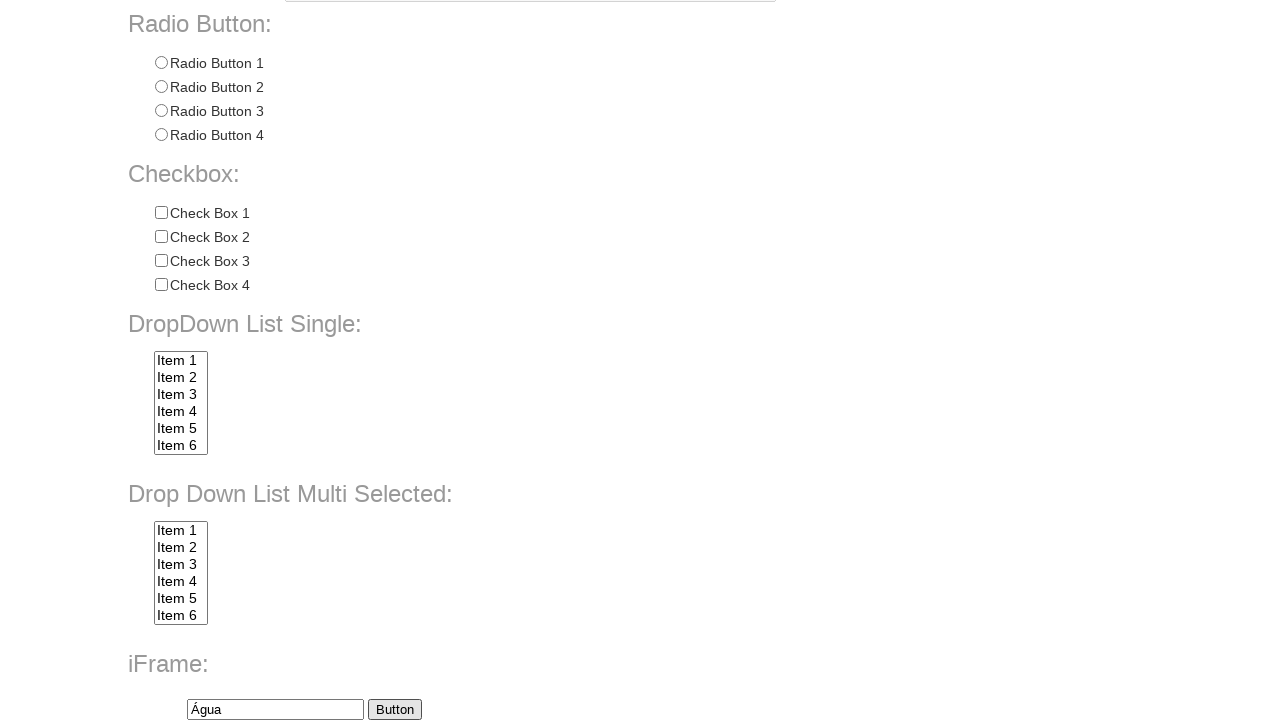

Waited 500ms for alert to be handled
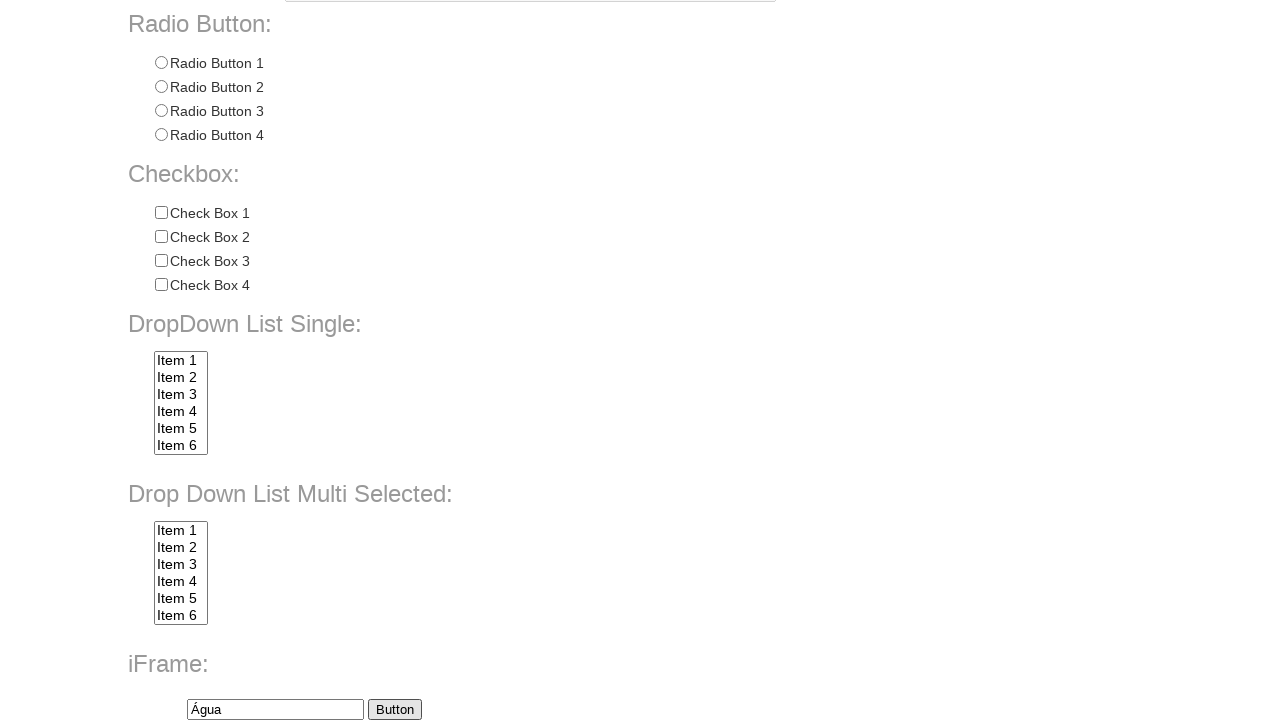

Clicked alert button in main content at (366, 644) on input[name='alertbtn']
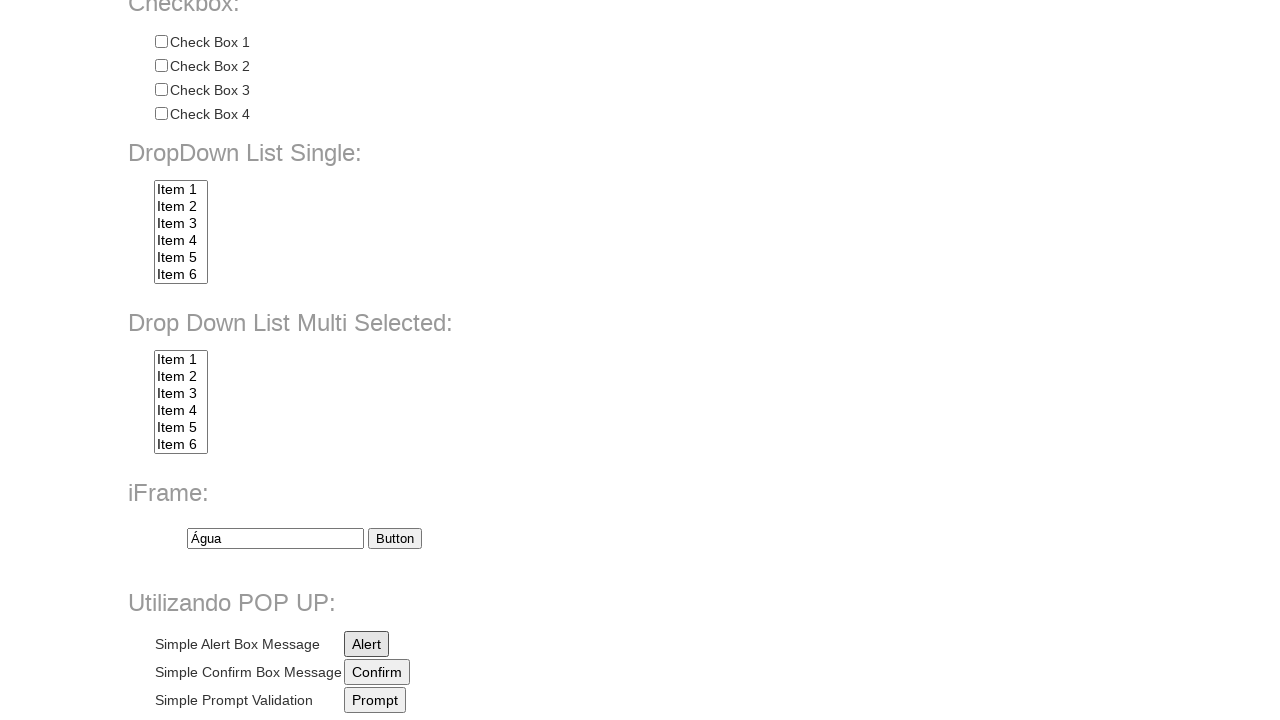

Waited 500ms for alert to be handled
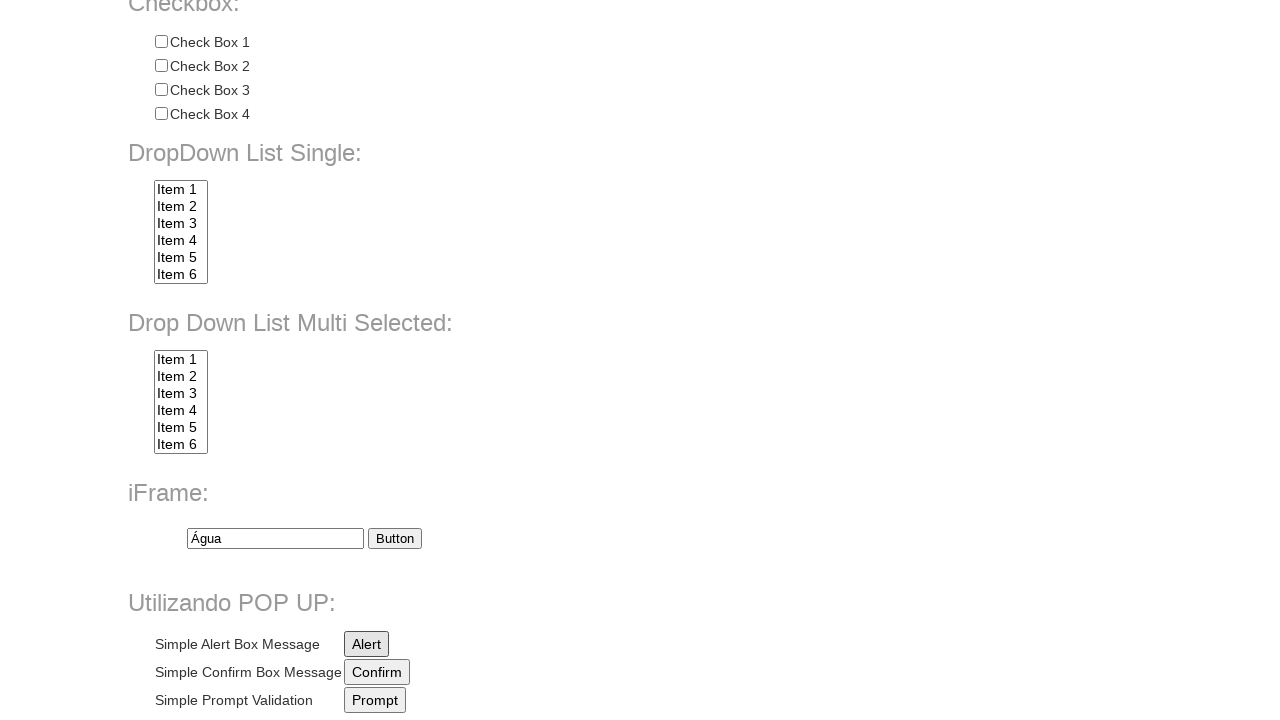

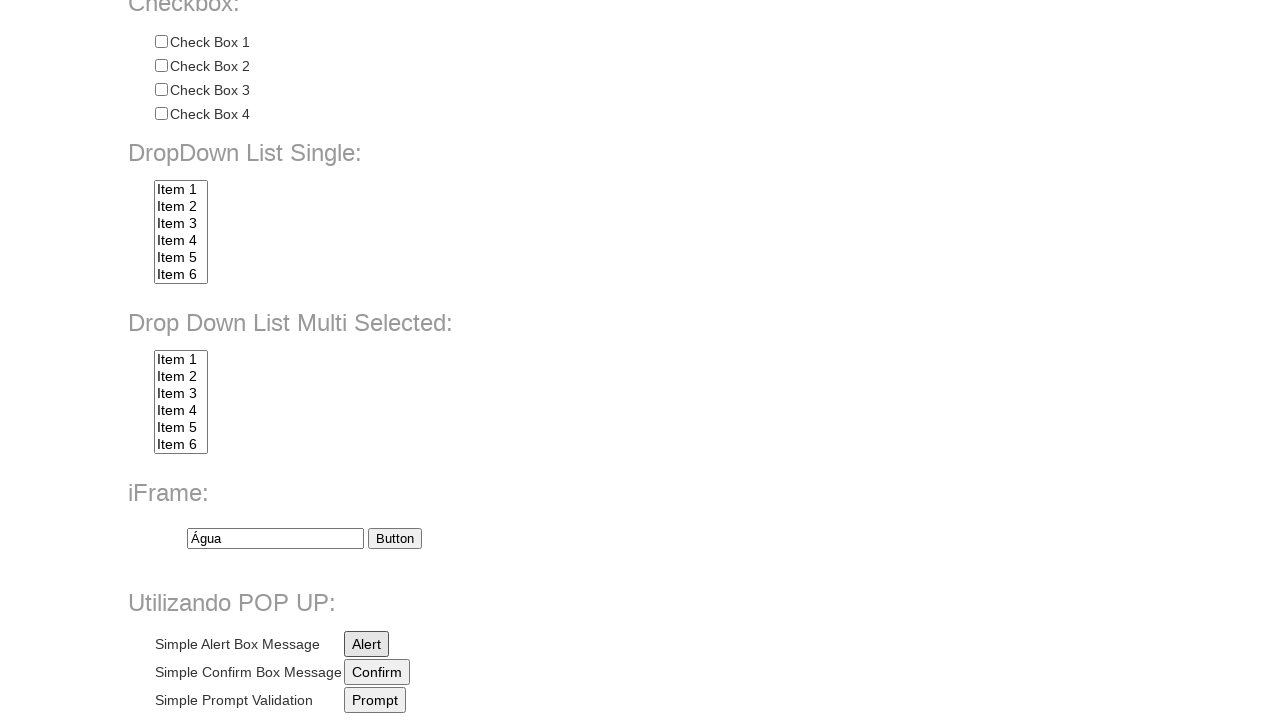